Tests calculator invalid input handling by entering "invalid" as first number and verifying error message is displayed

Starting URL: https://calculatorhtml.onrender.com/

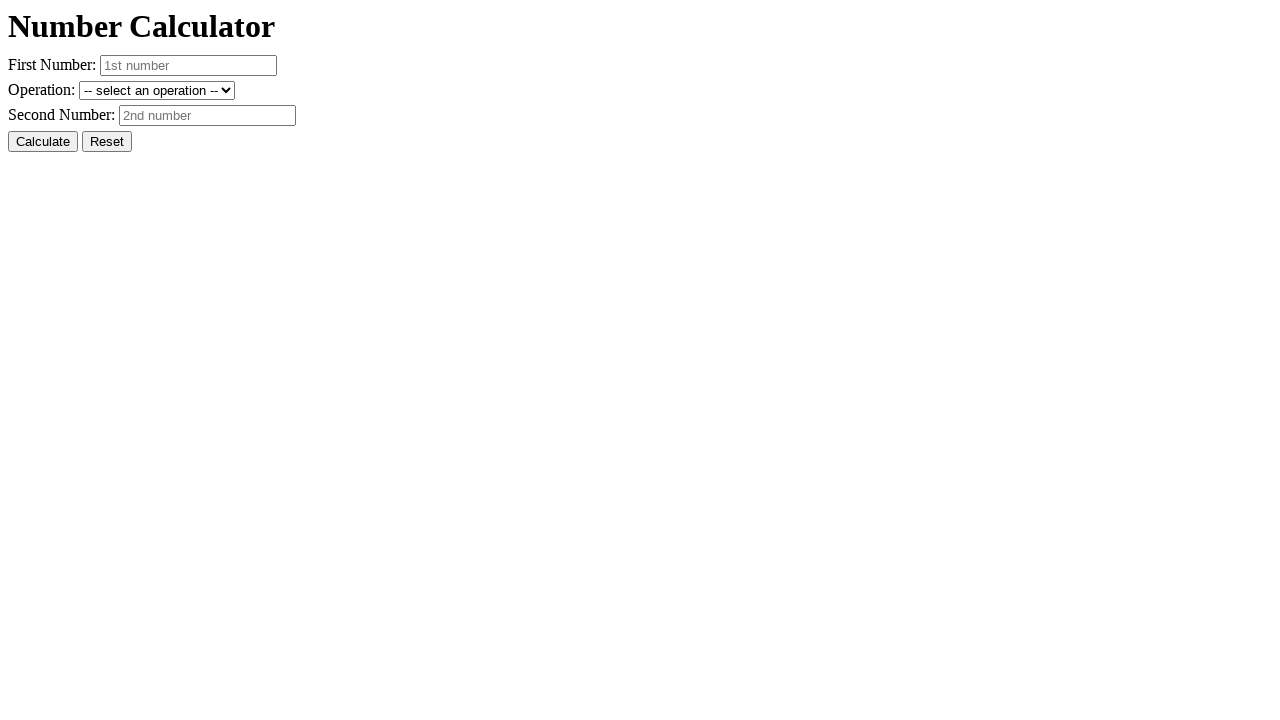

Clicked reset button to clear any previous values at (107, 142) on #resetButton
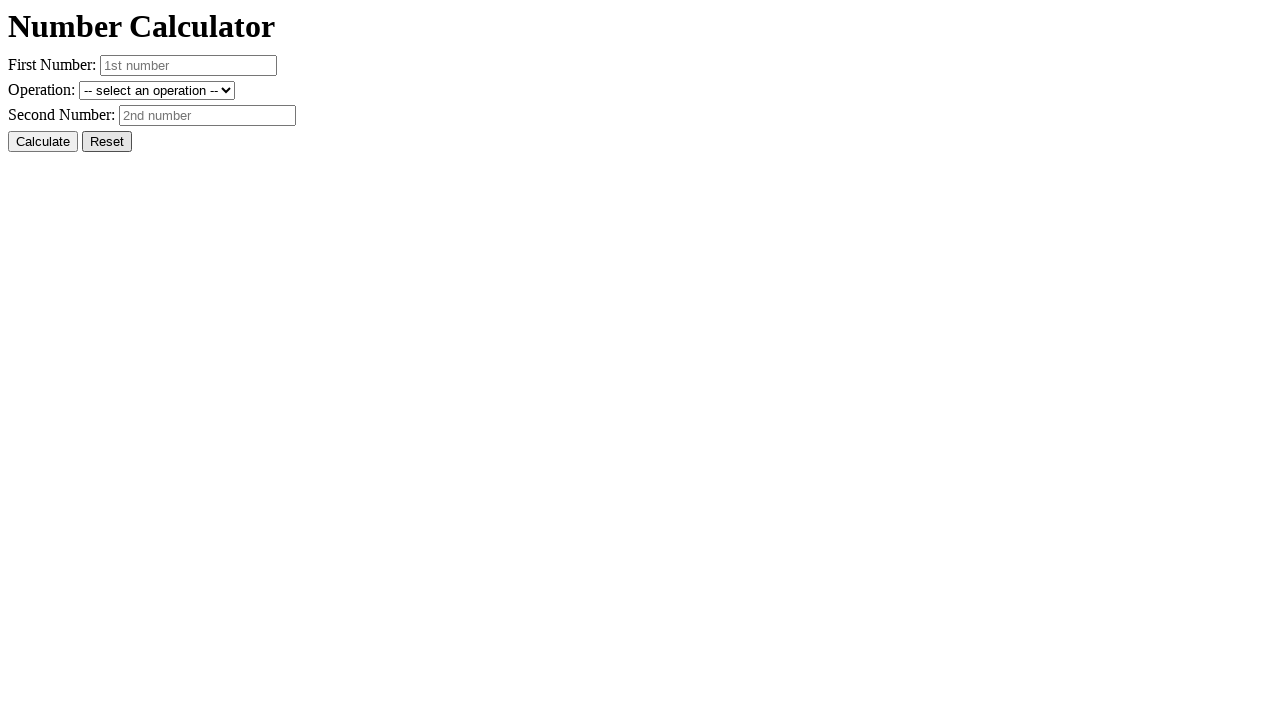

Entered 'invalid' as first number on #number1
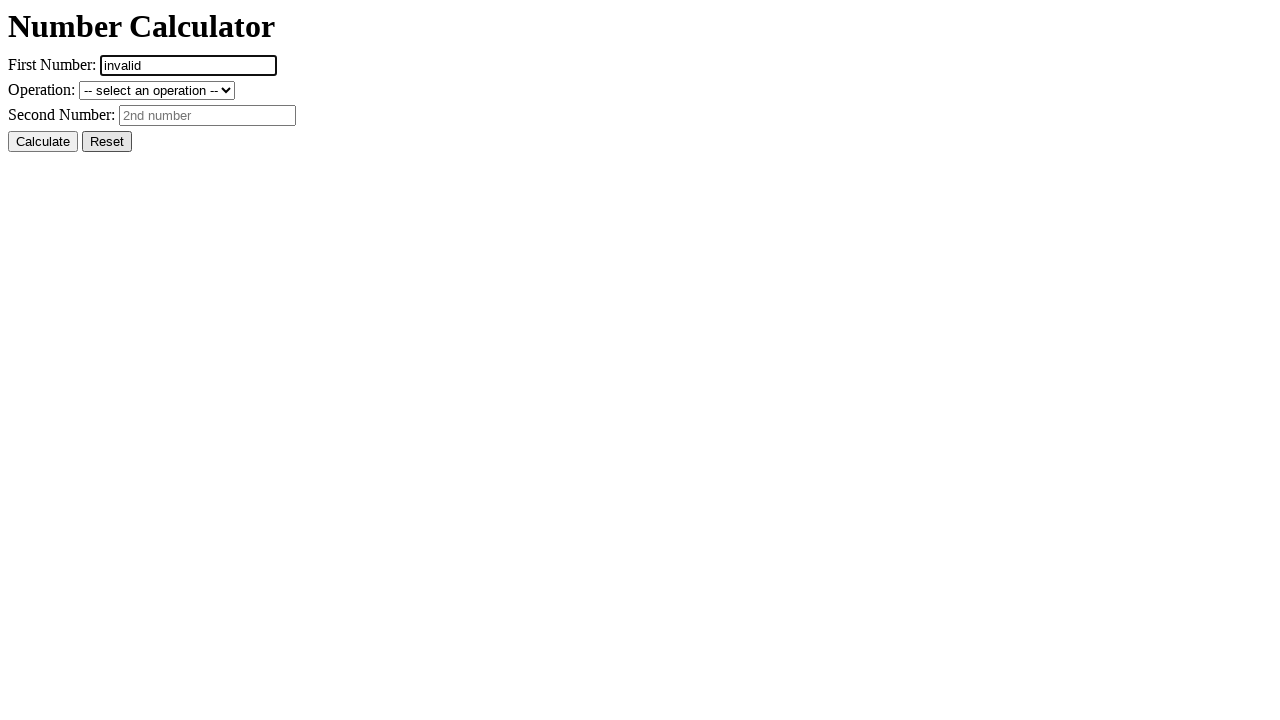

Entered '10' as second number on #number2
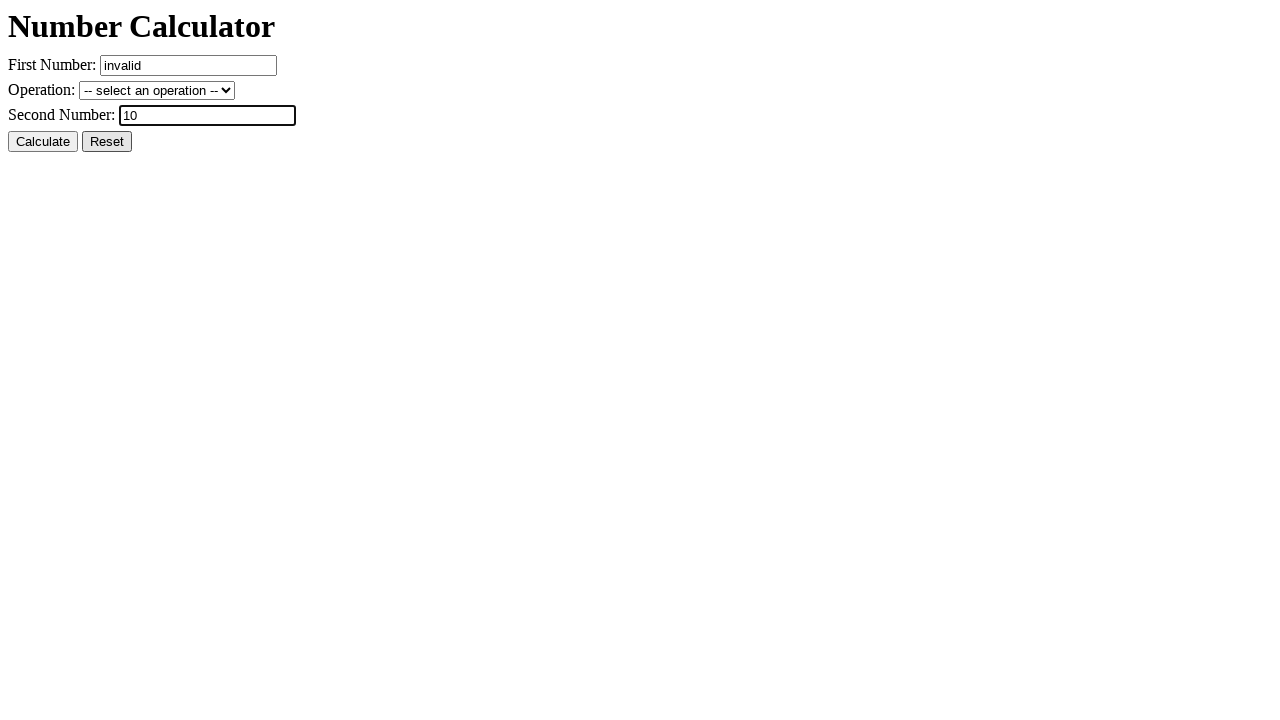

Selected addition operation on #operation
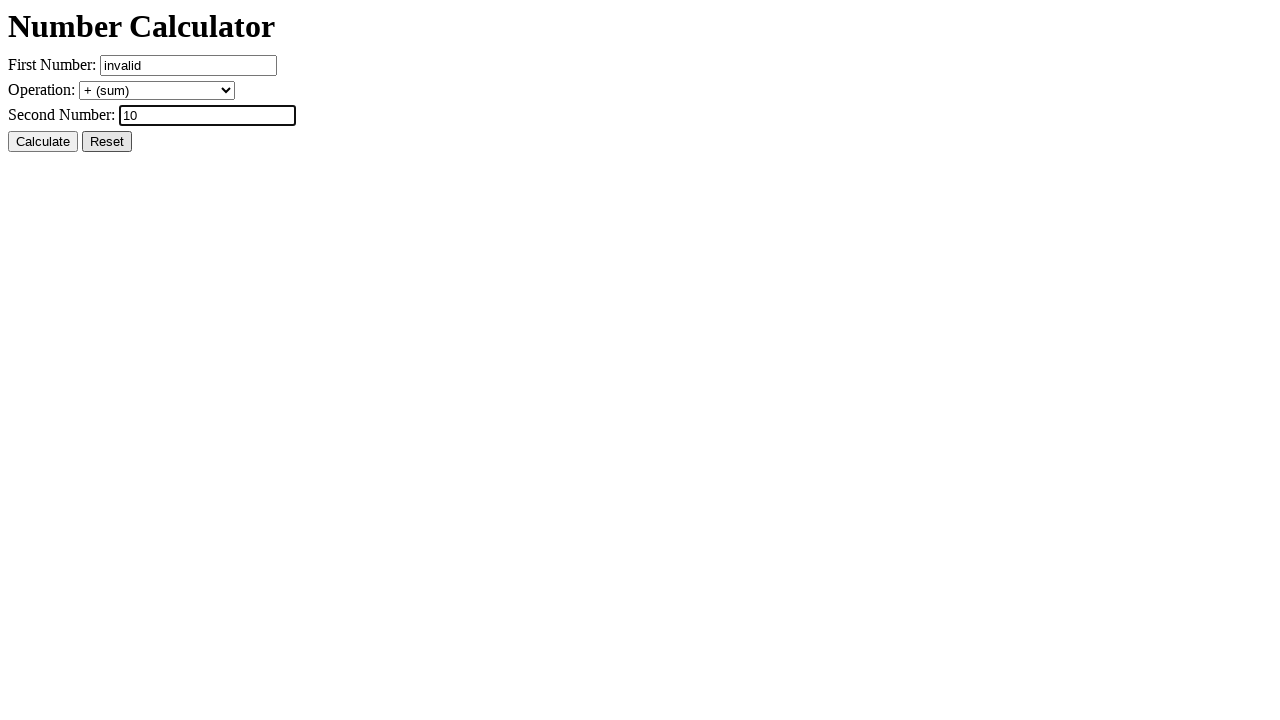

Clicked calculate button at (43, 142) on #calcButton
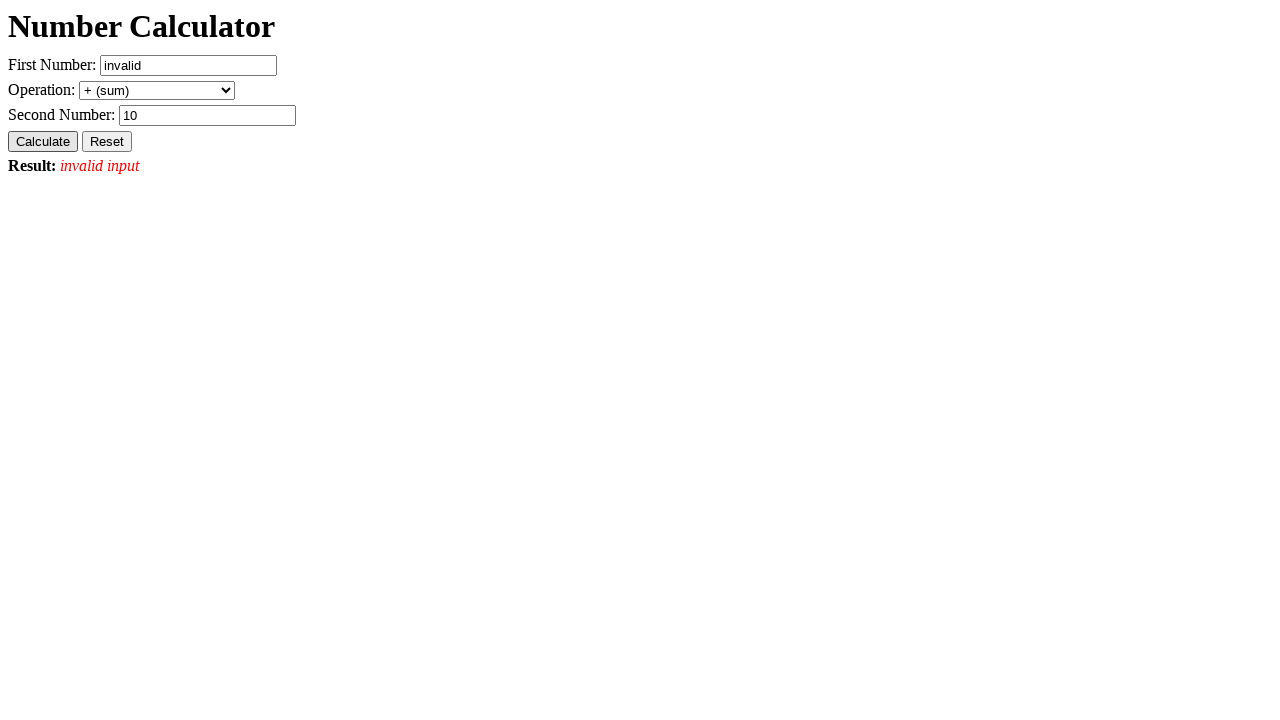

Verified error message is displayed for invalid input
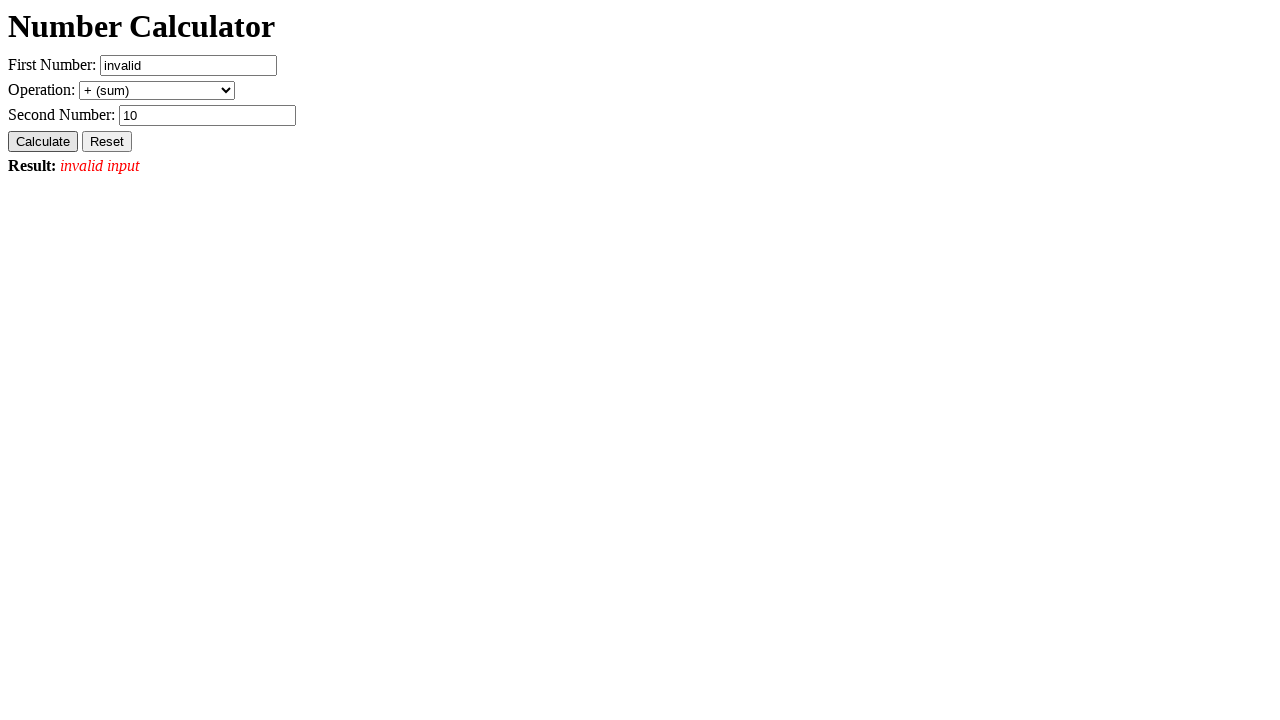

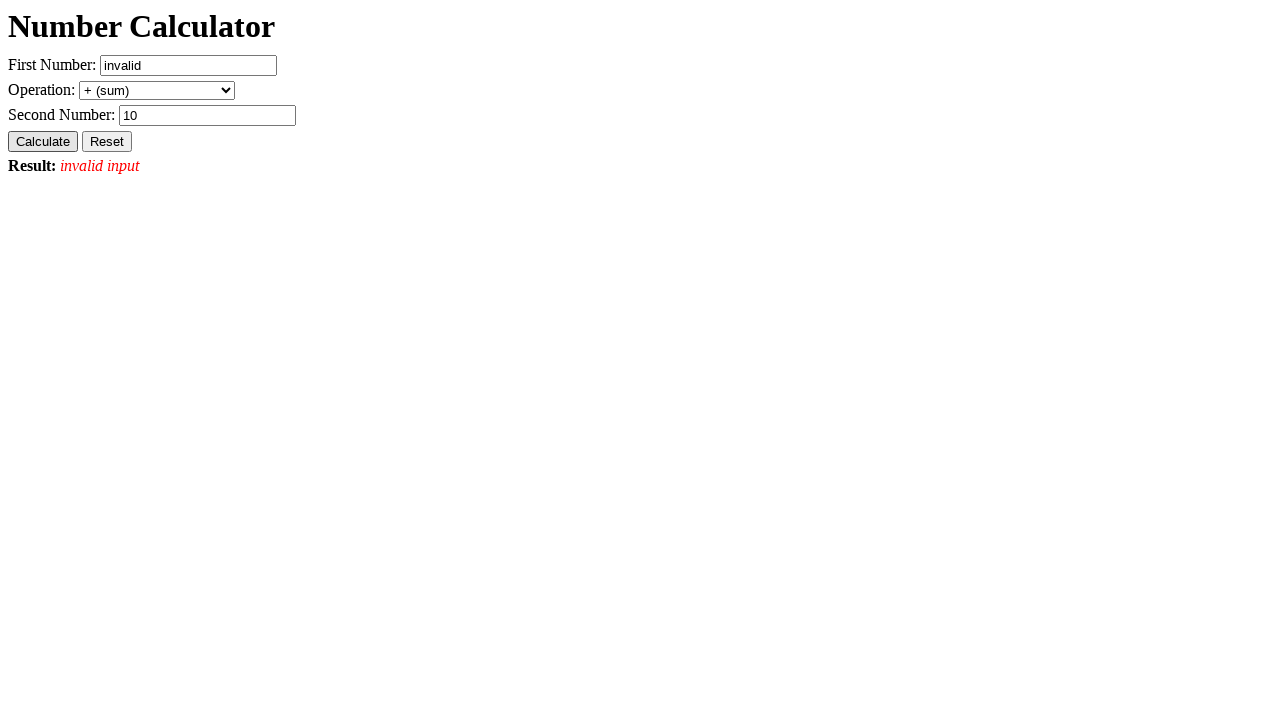